Fills out a registration form with user details (first name, last name, city, email) and submits it

Starting URL: https://qa-course.netlify.app/registration-form-fire

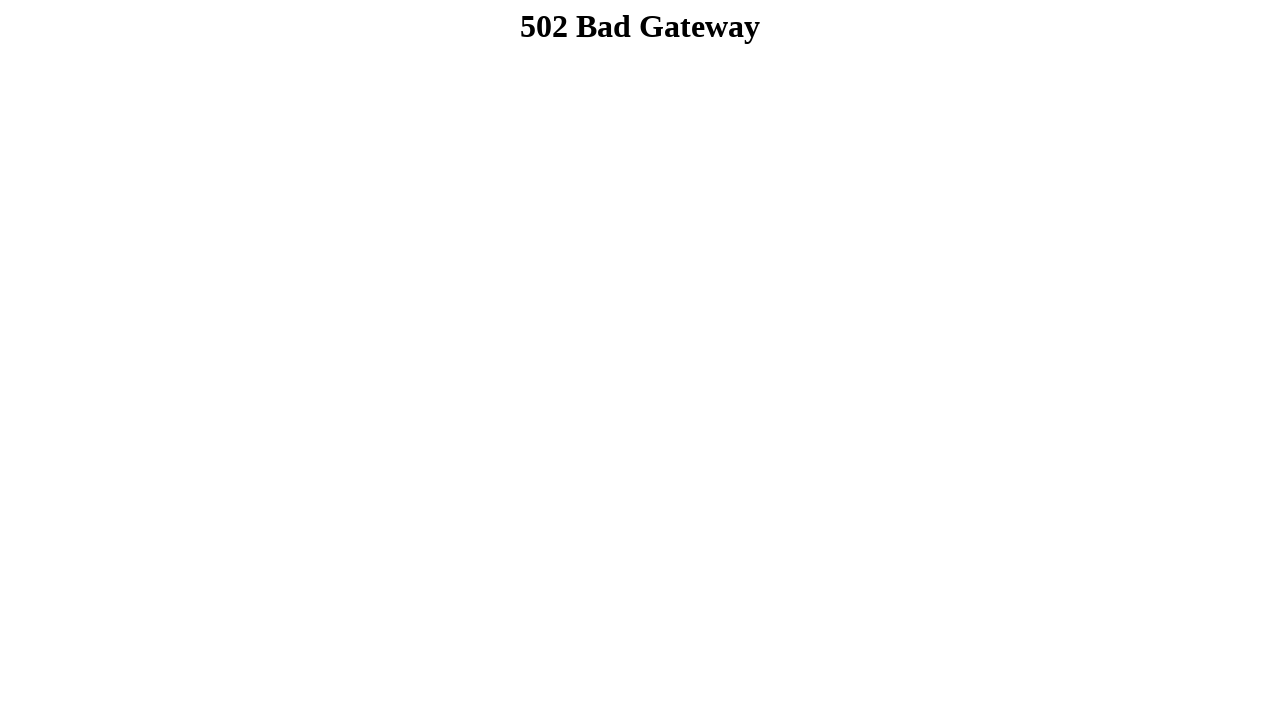

Navigated to registration form page
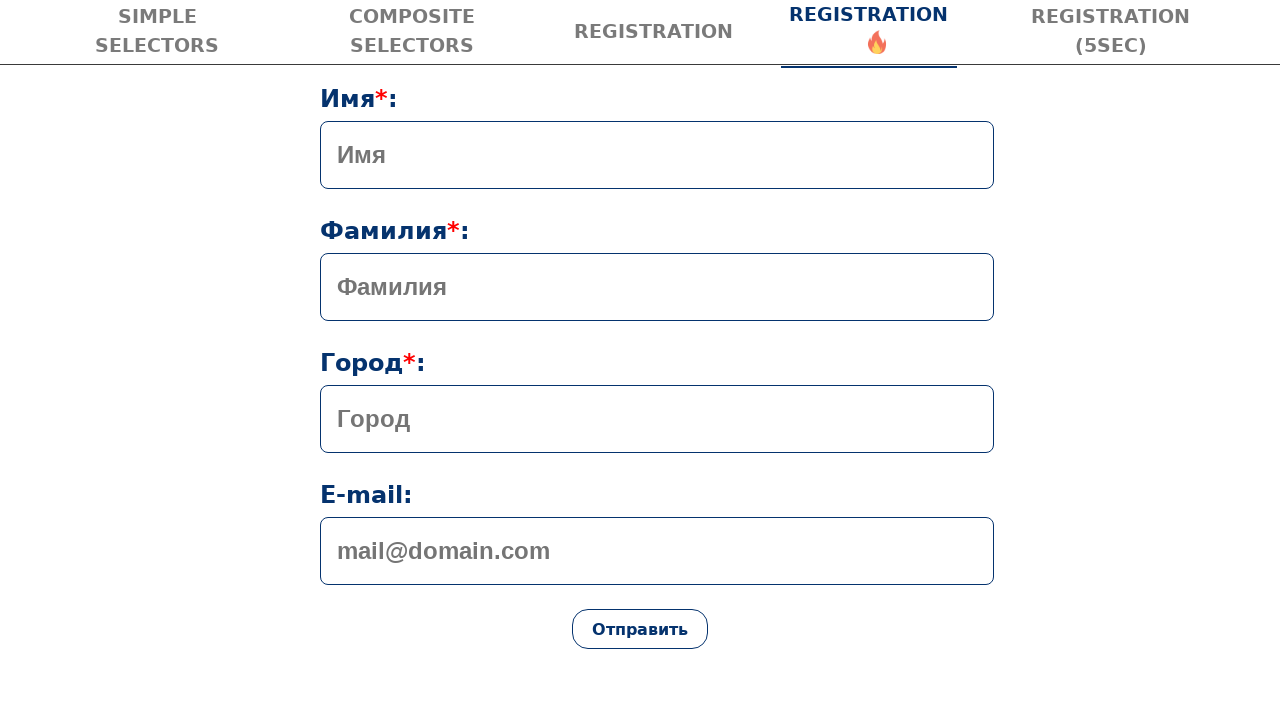

Filled first name field with 'Ivan' on input[name='firstName']
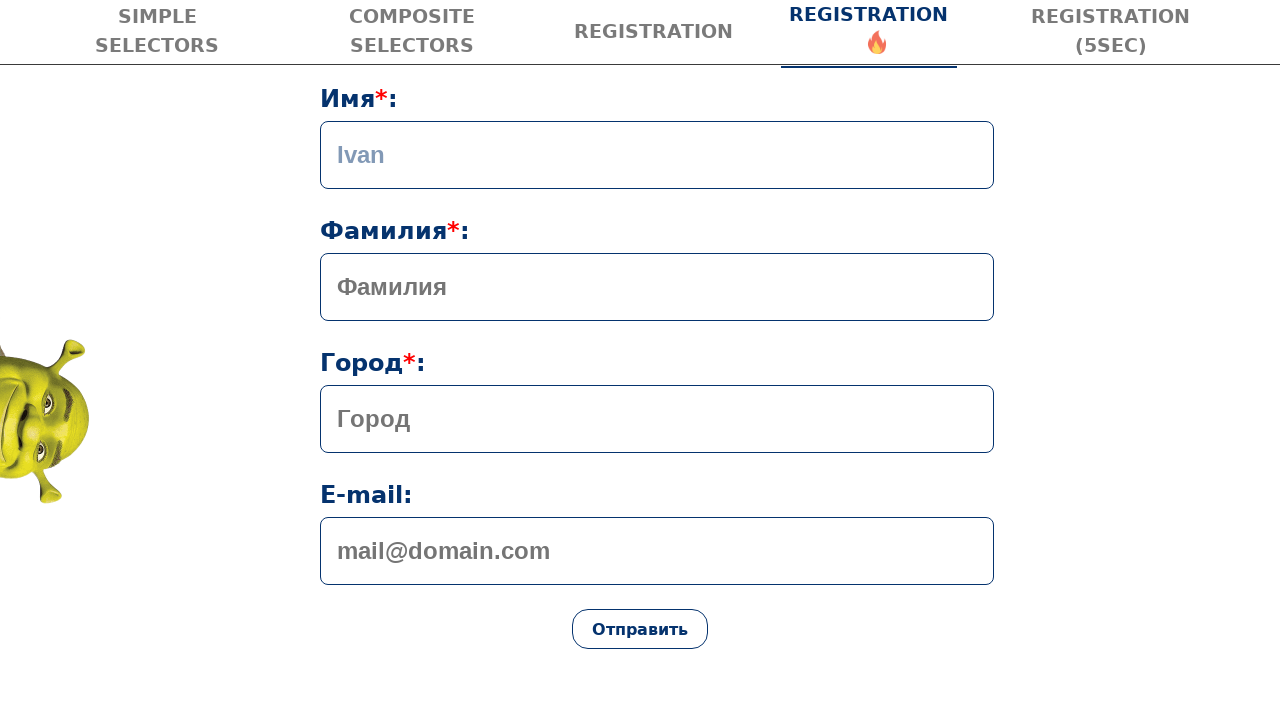

Filled last name field with 'Petrov' on input[name='lastName']
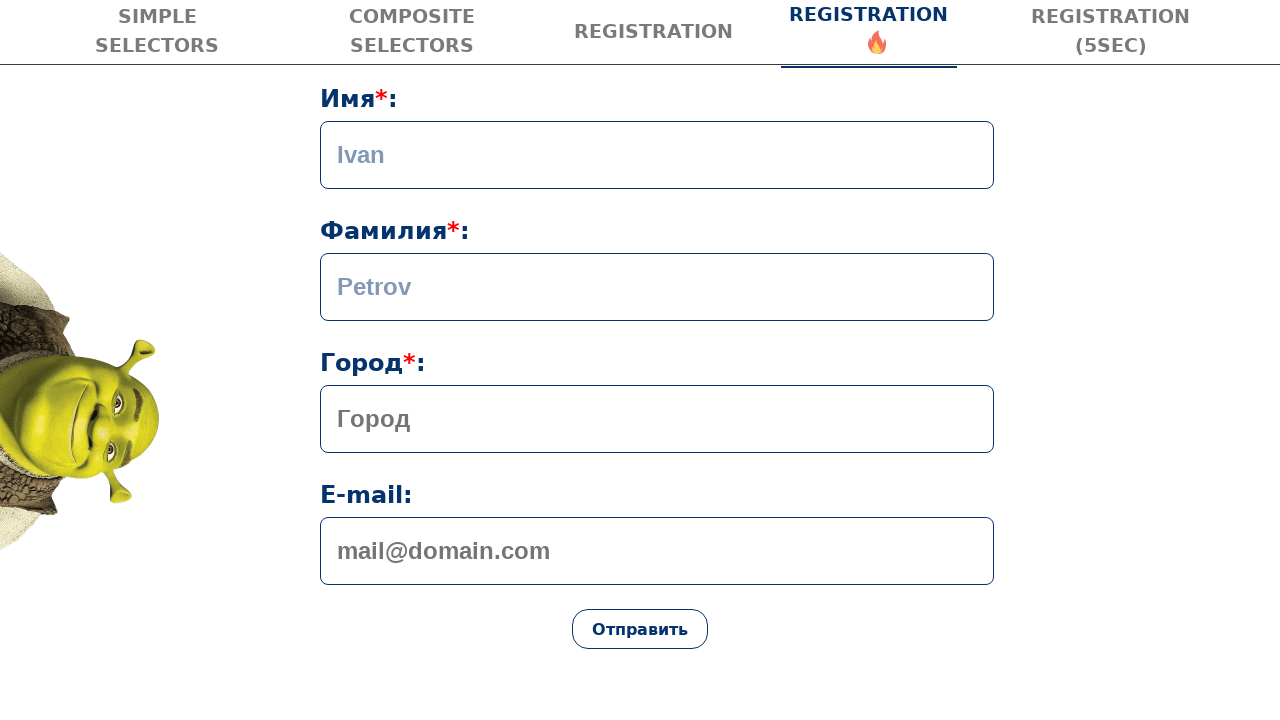

Filled city field with 'Moscow' on input[name='city']
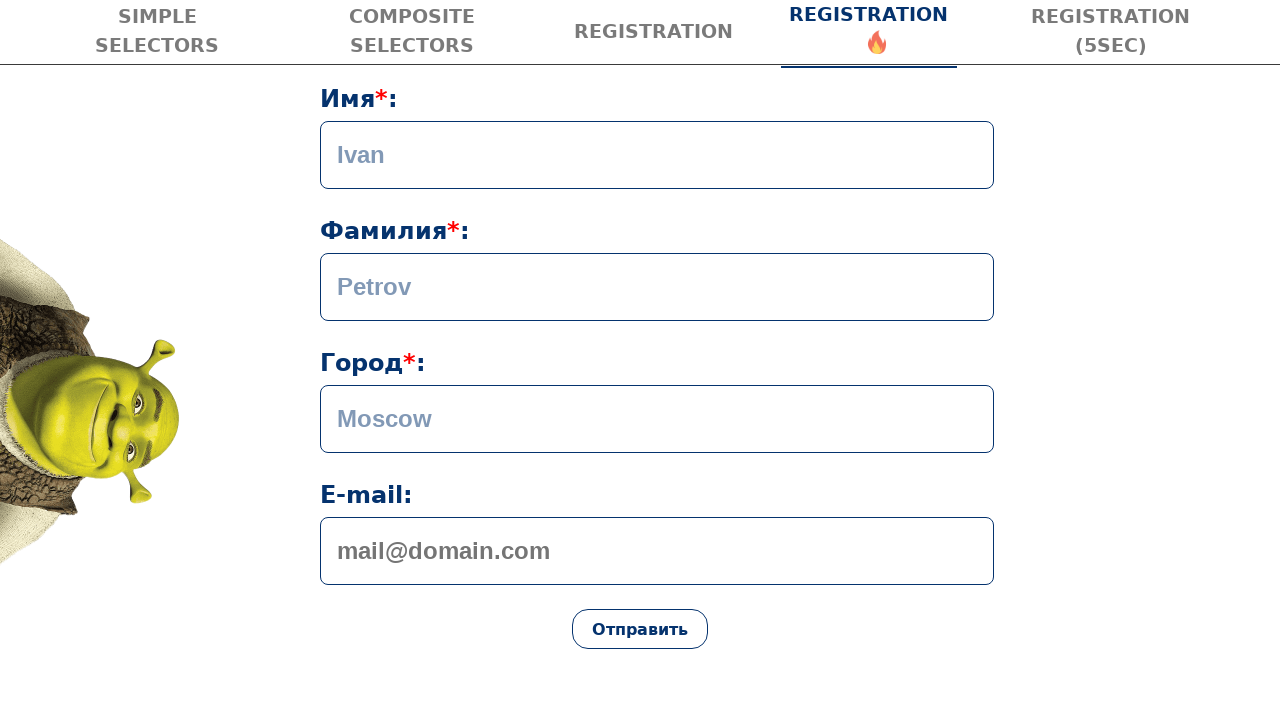

Filled email field with 'mail@mail.com' on input[name='email']
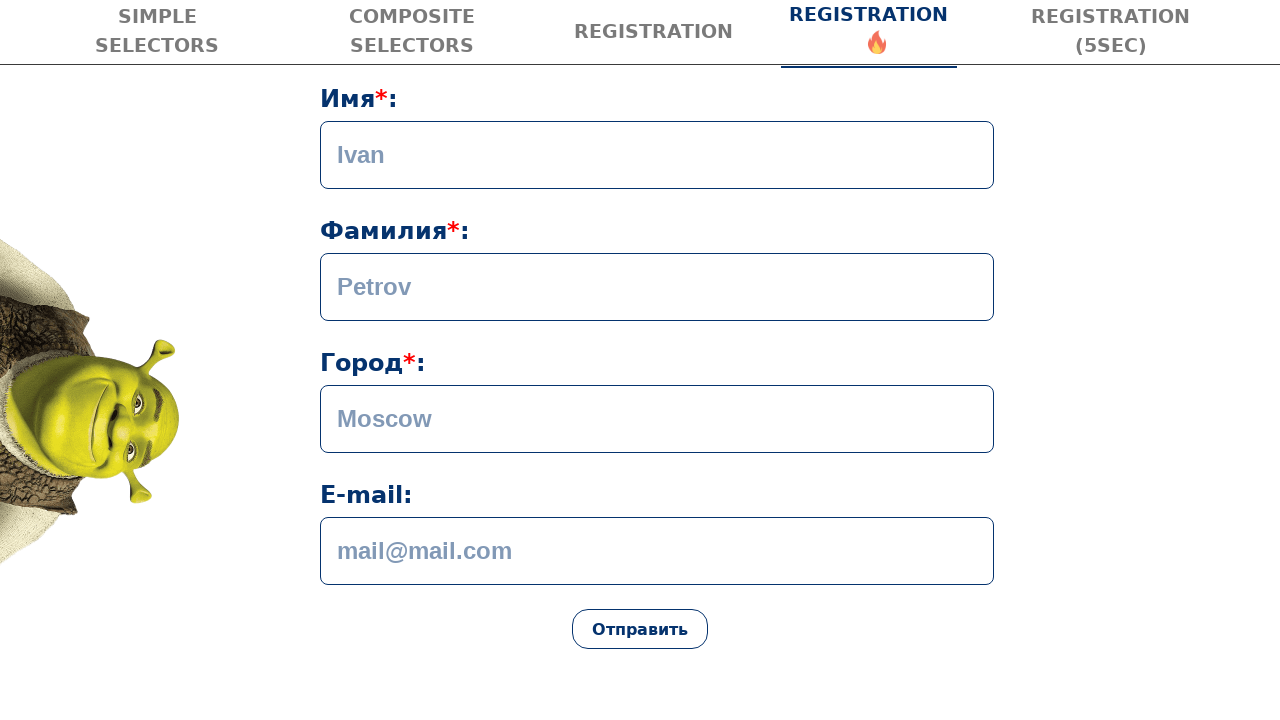

Clicked submit button to submit registration form at (640, 629) on button[type="submit"]
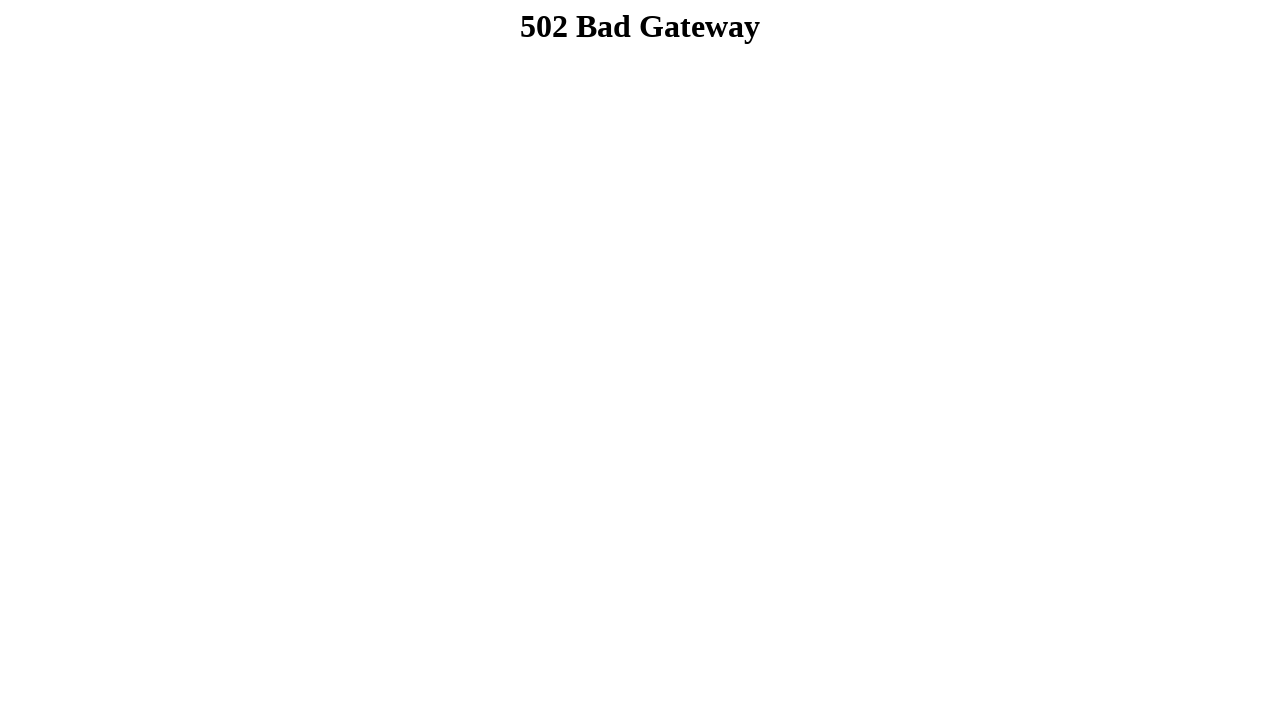

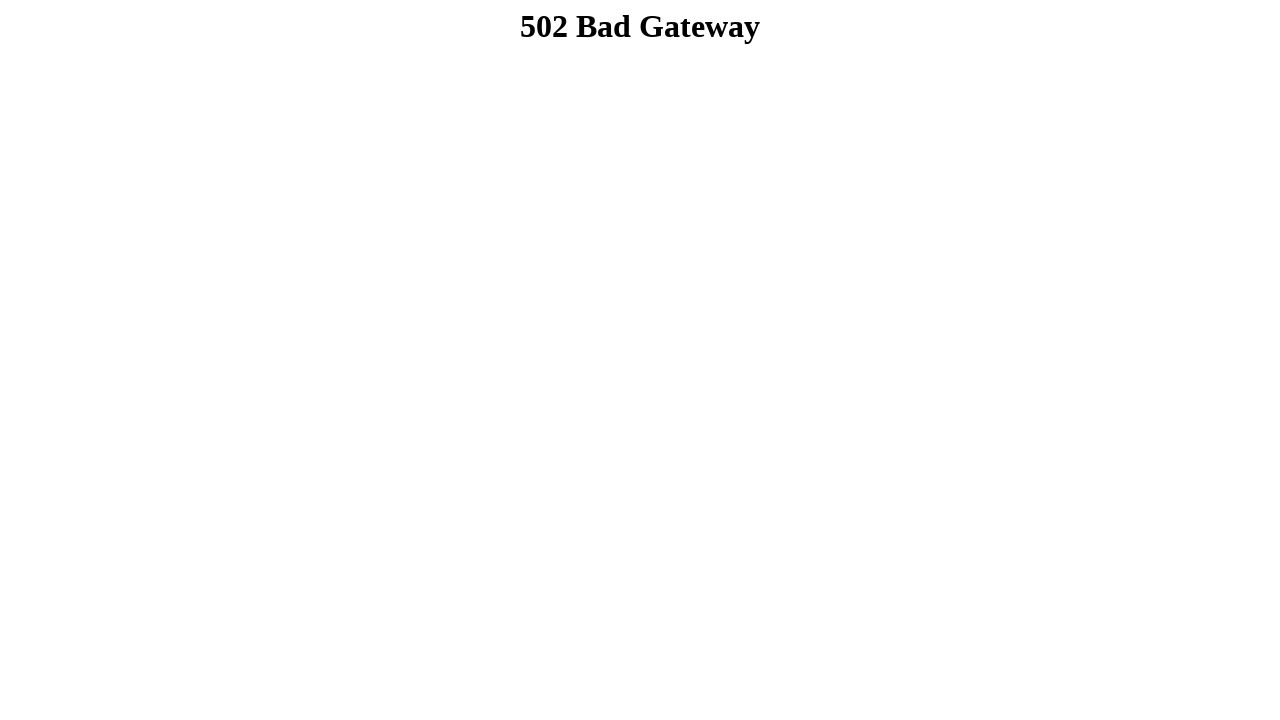